Tests jQuery UI datepicker functionality by switching to an iframe and entering a date into the date input field

Starting URL: https://jqueryui.com/datepicker/

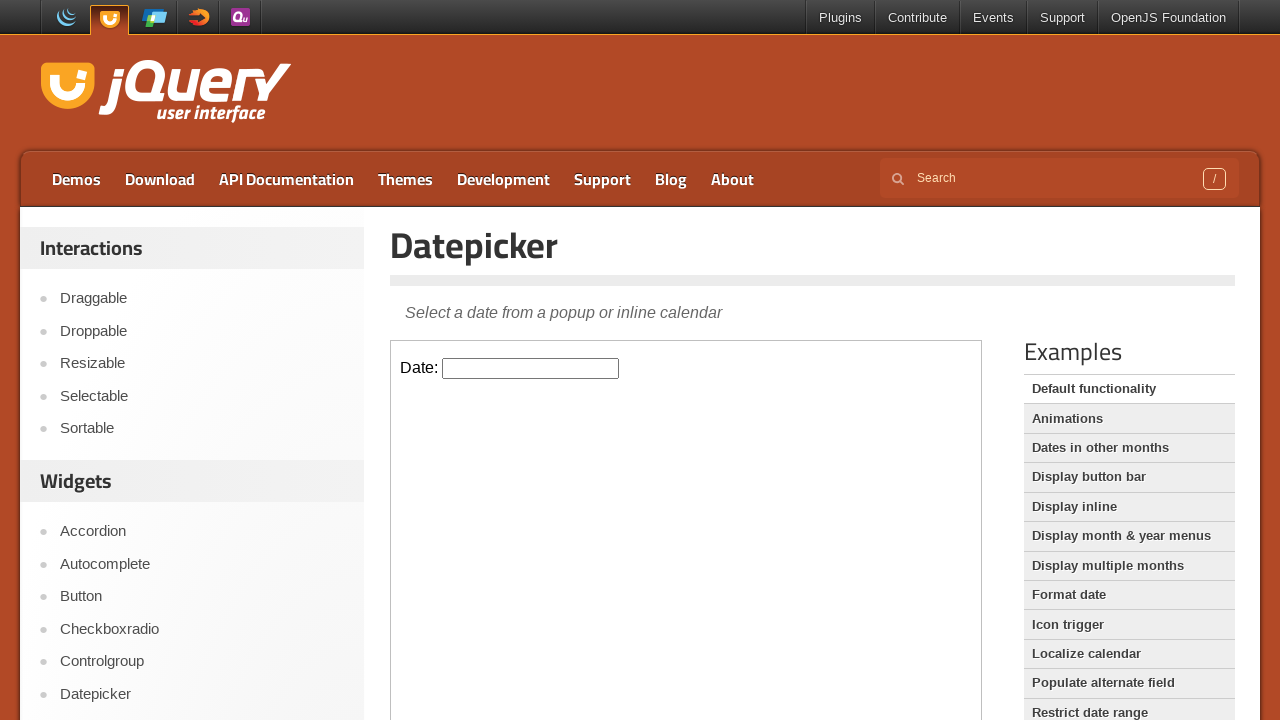

Located iframe and datepicker input field
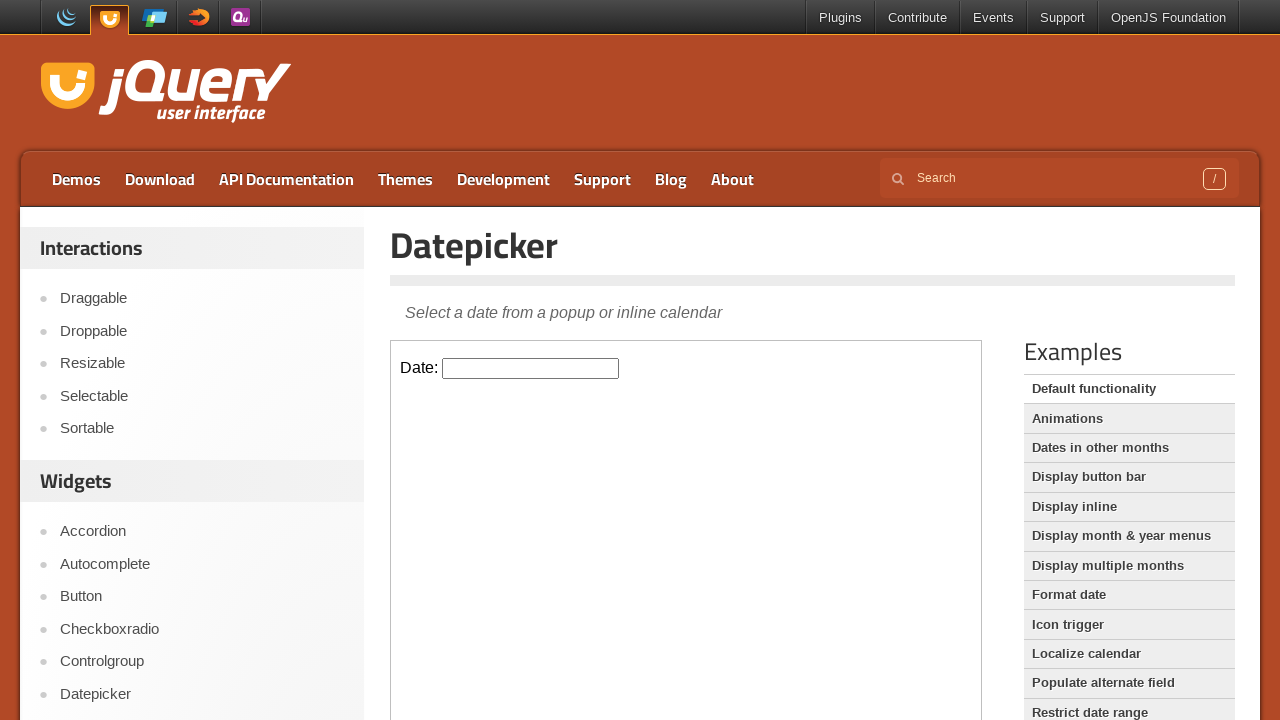

Clicked on datepicker input field to activate it at (531, 368) on iframe >> nth=0 >> internal:control=enter-frame >> #datepicker
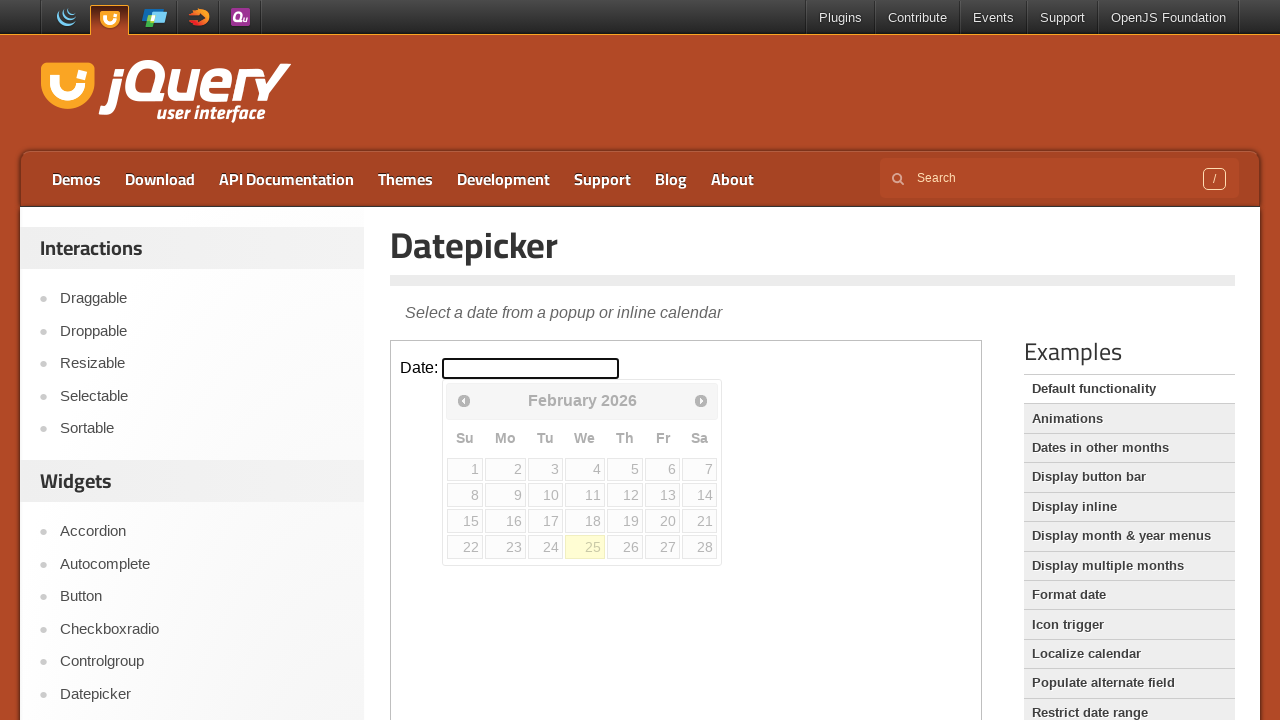

Typed character '1' into datepicker field
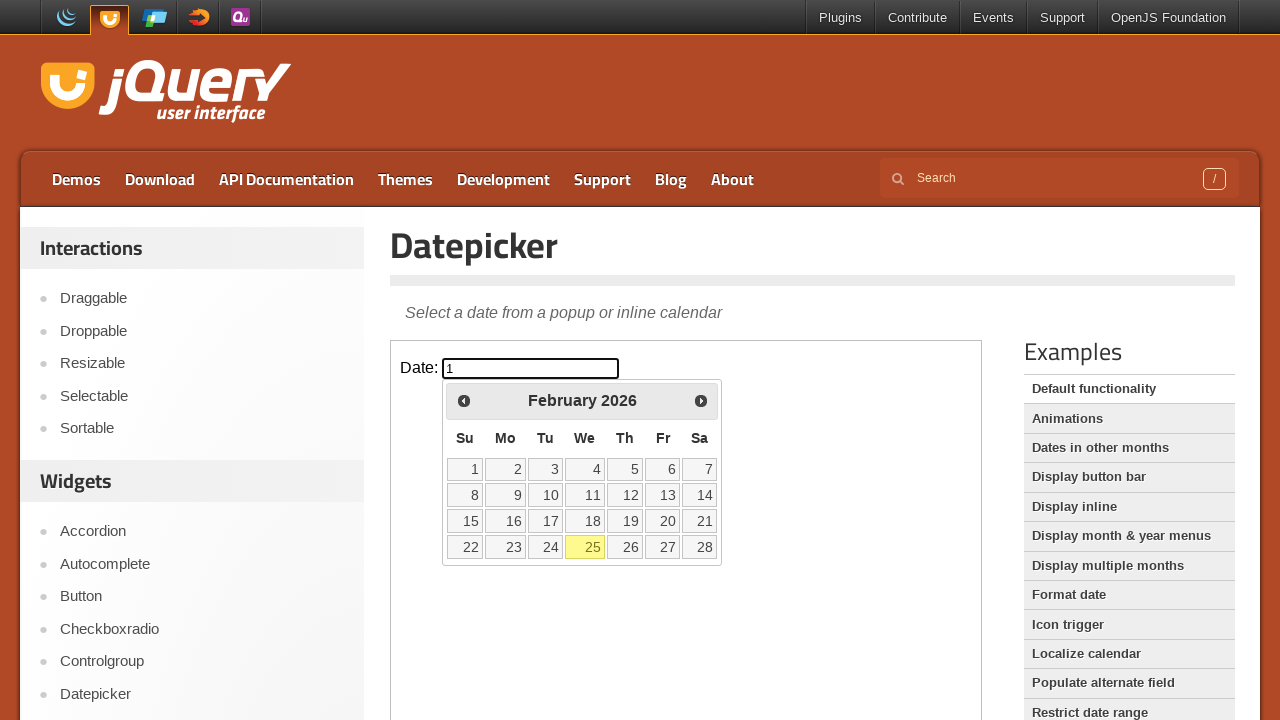

Typed character '1' into datepicker field
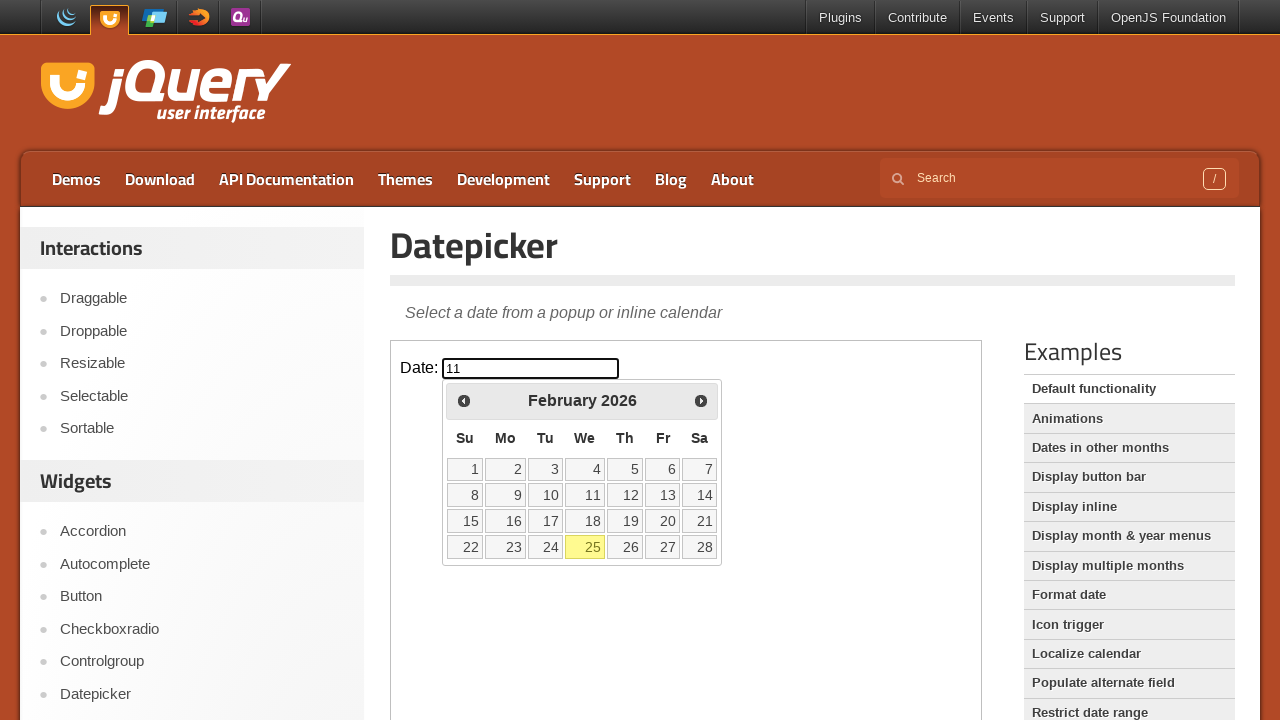

Typed character '/' into datepicker field
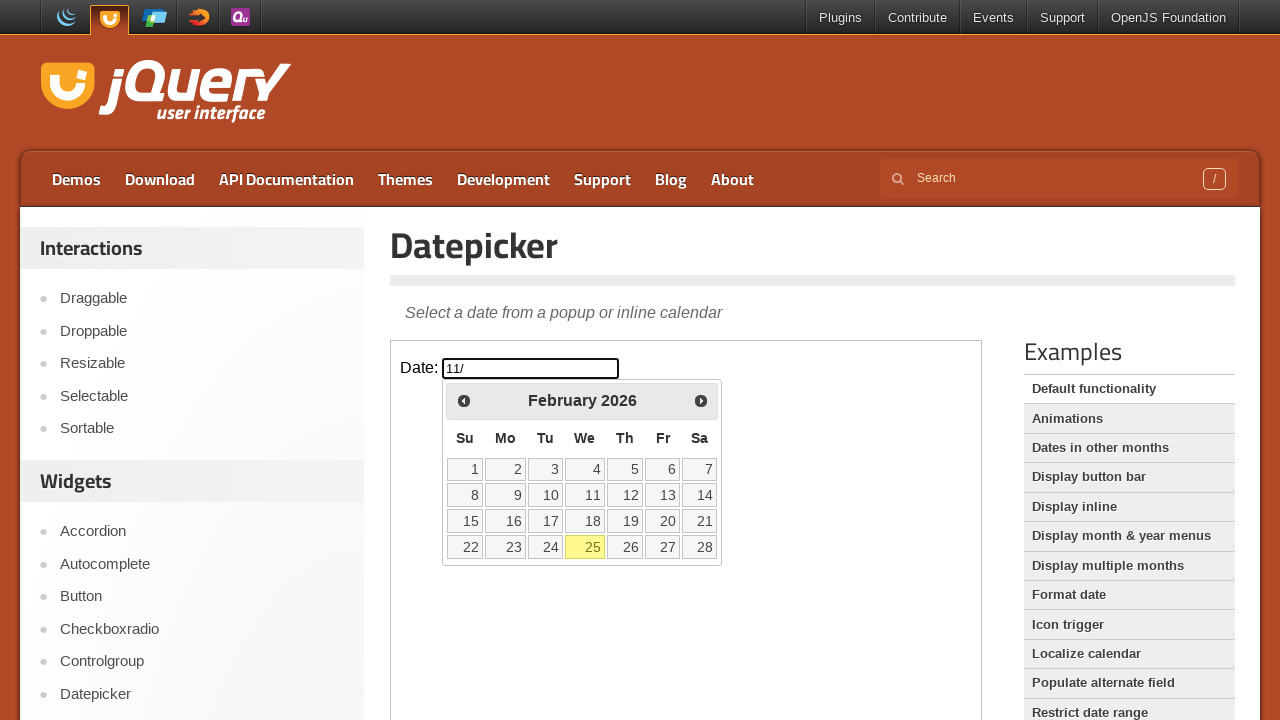

Typed character '0' into datepicker field
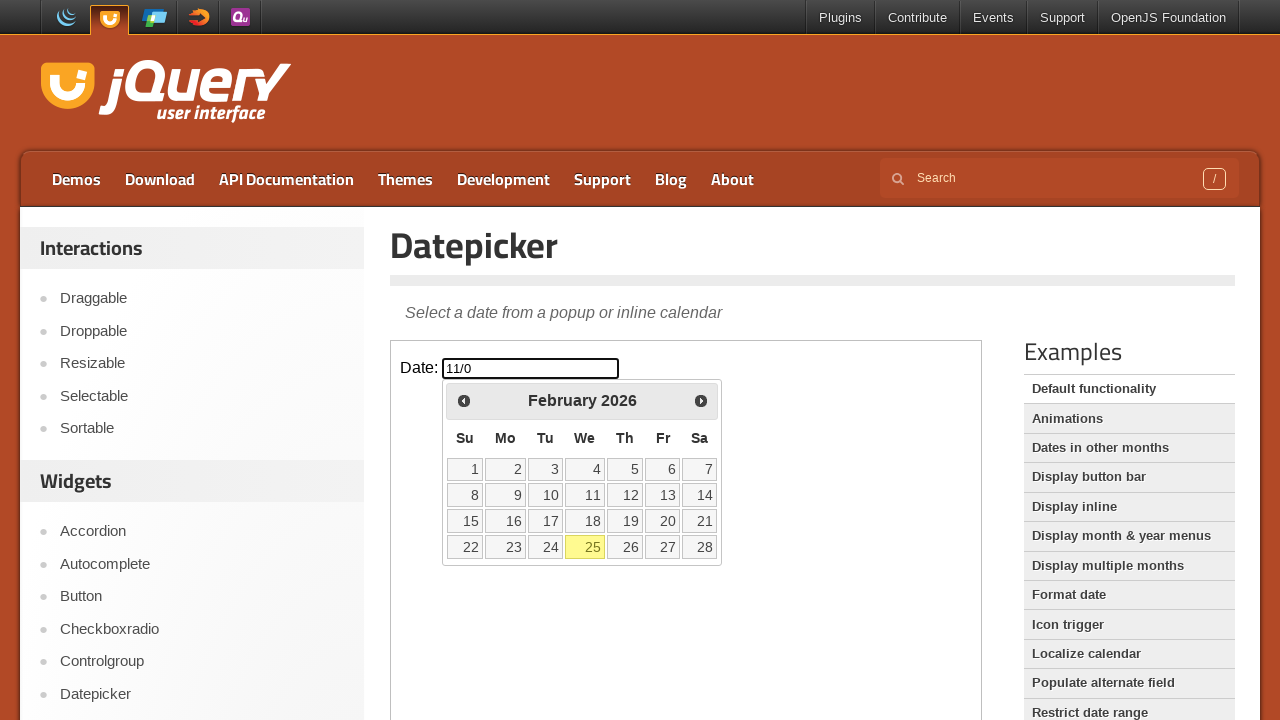

Typed character '5' into datepicker field
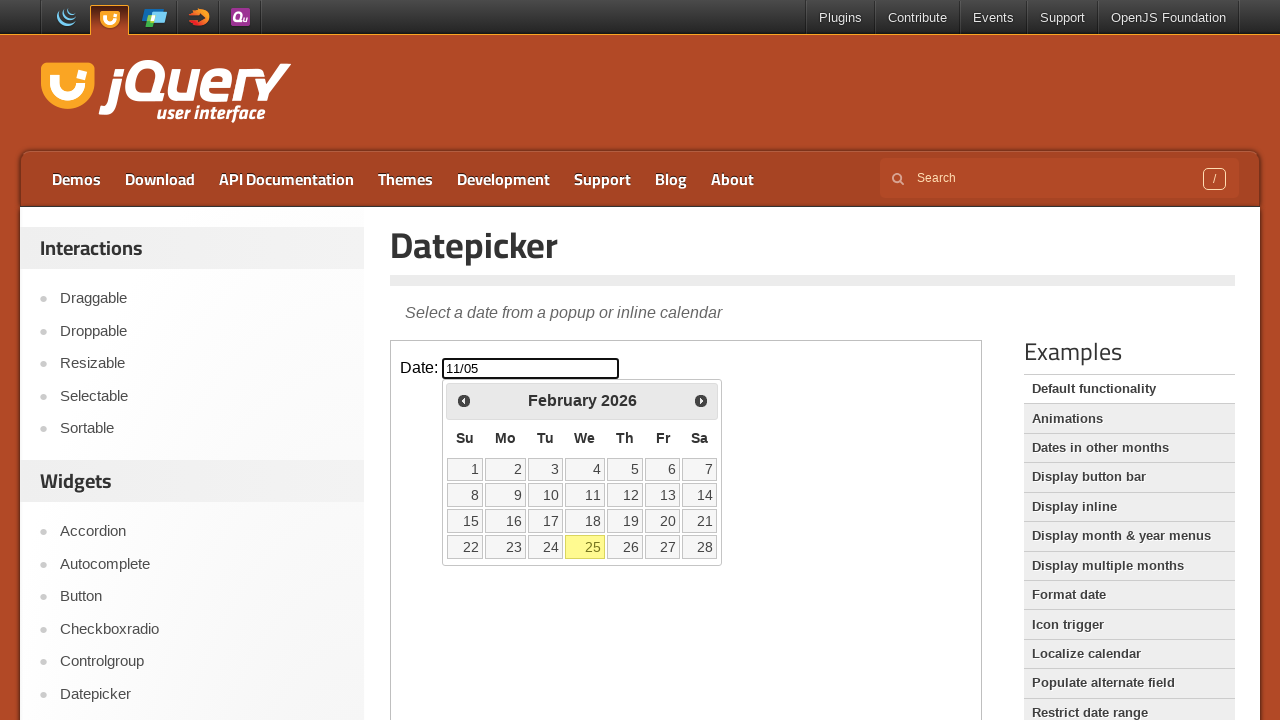

Typed character '/' into datepicker field
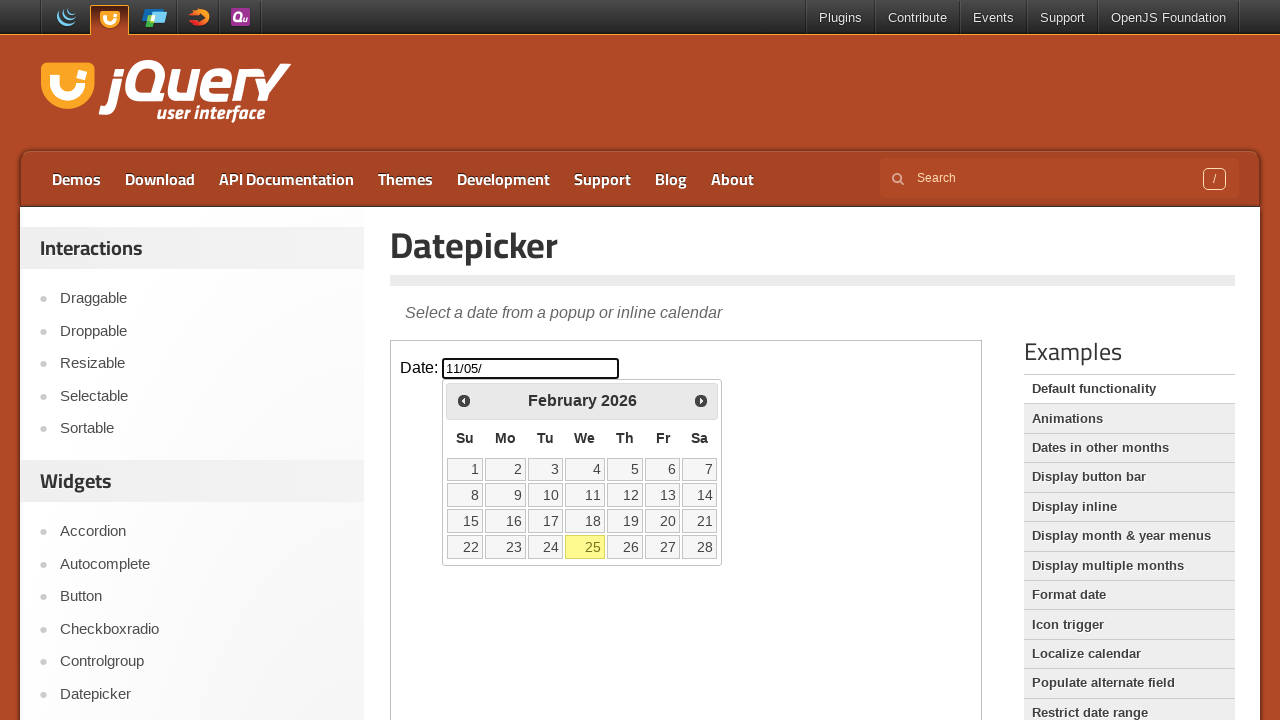

Typed character '2' into datepicker field
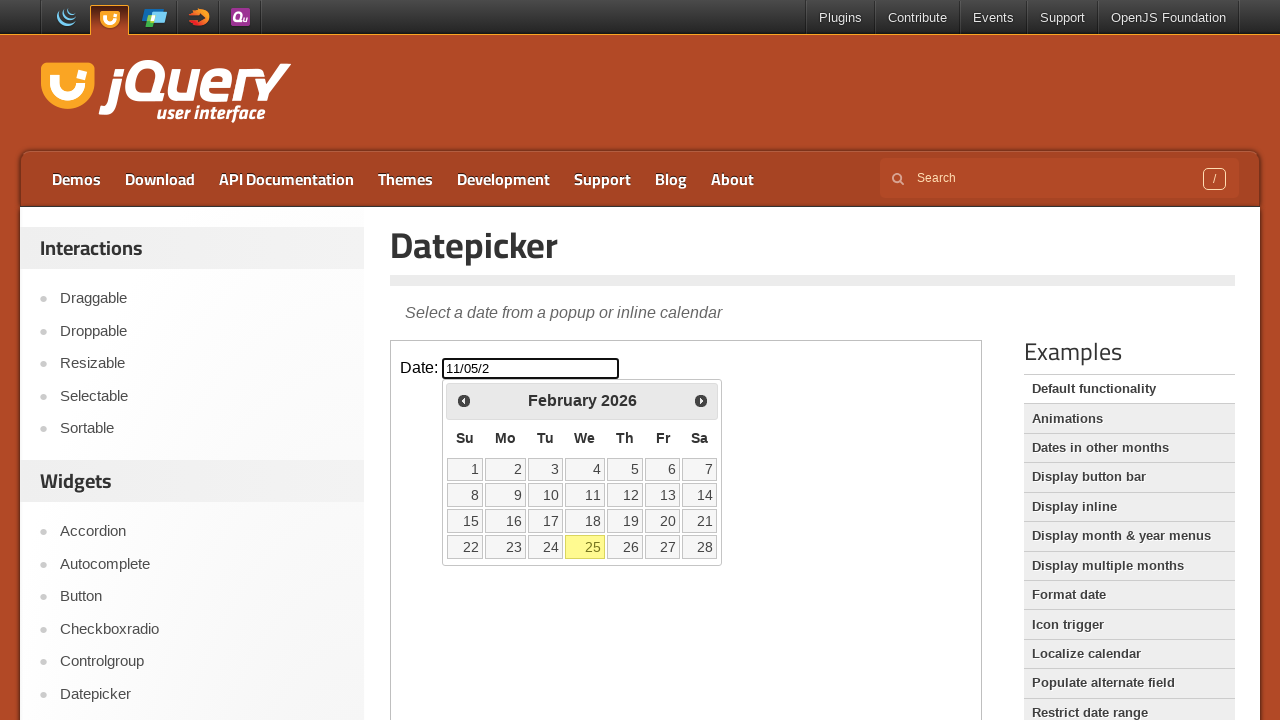

Typed character '0' into datepicker field
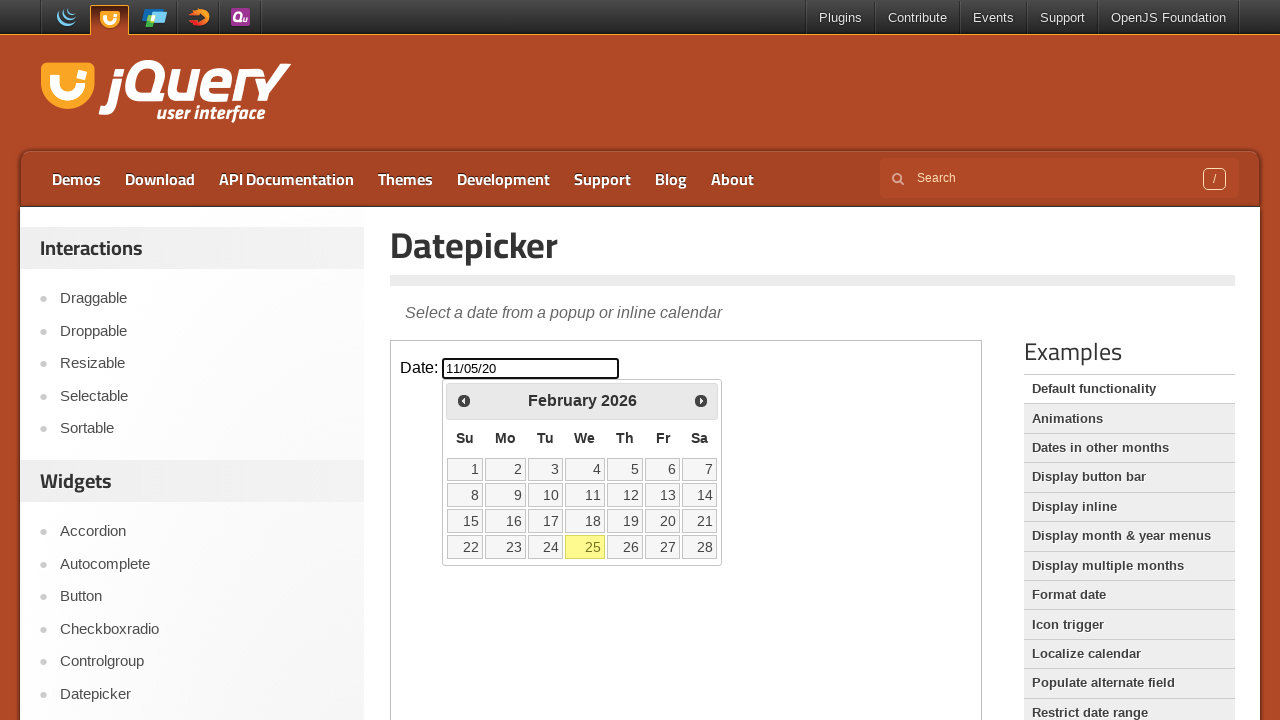

Typed character '2' into datepicker field
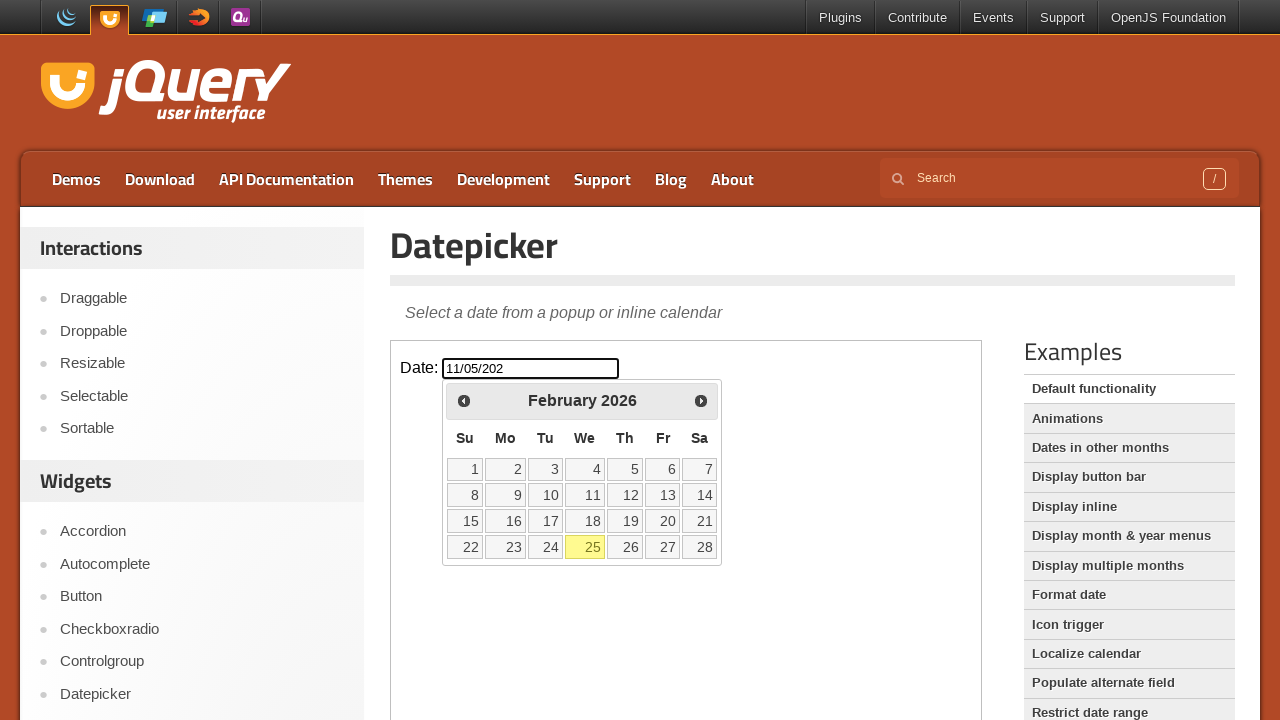

Typed character '4' into datepicker field
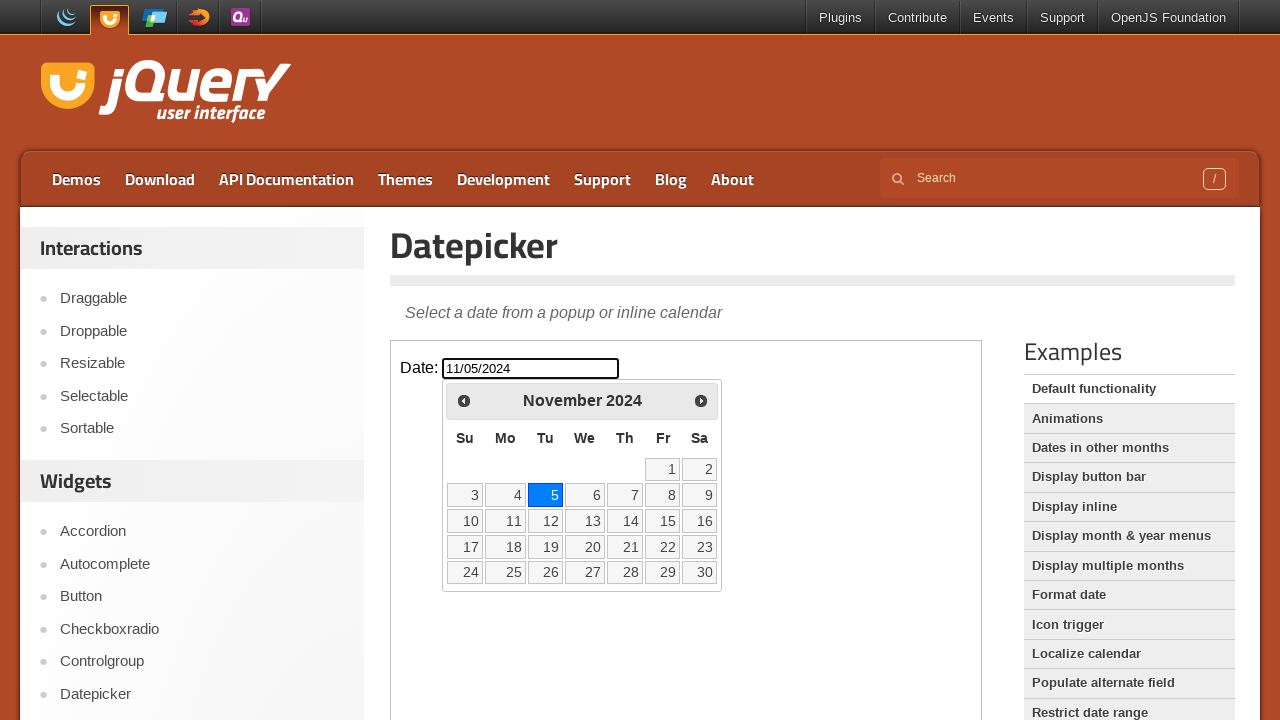

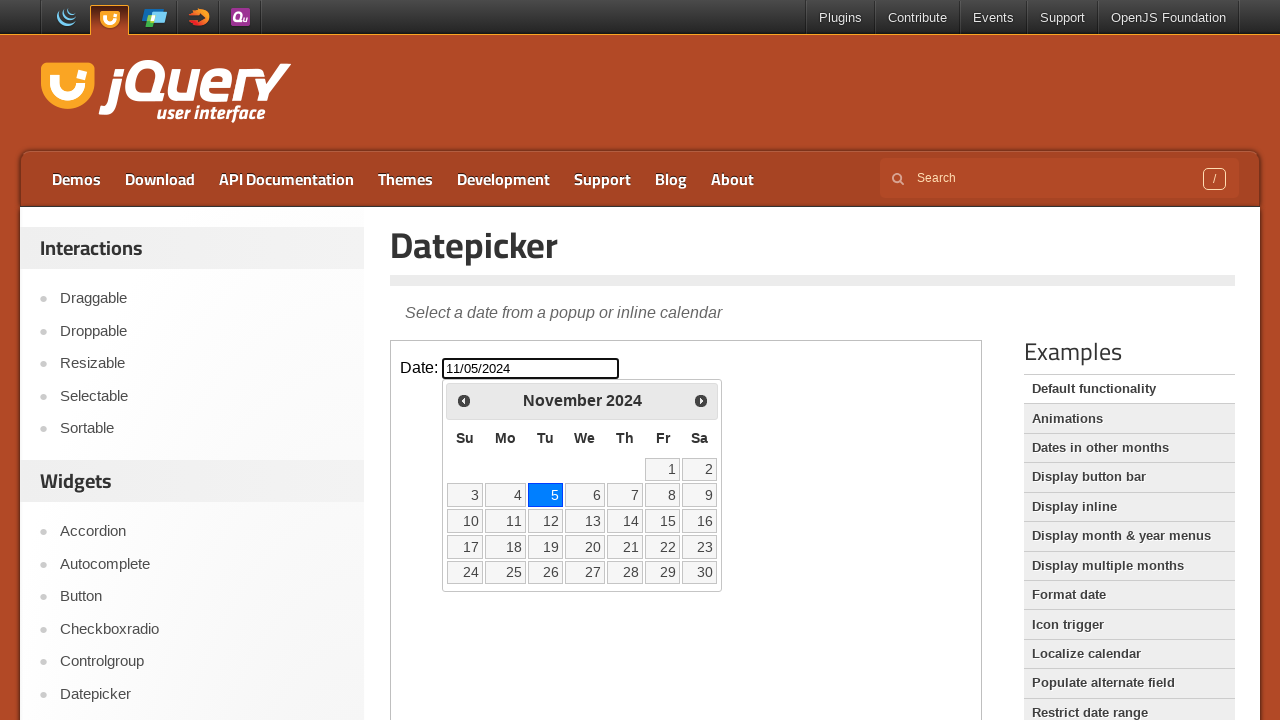